Tests alert handling by clicking a button to trigger an alert and then accepting it

Starting URL: http://seleniumpractise.blogspot.com/2019/01/alert-demo.html

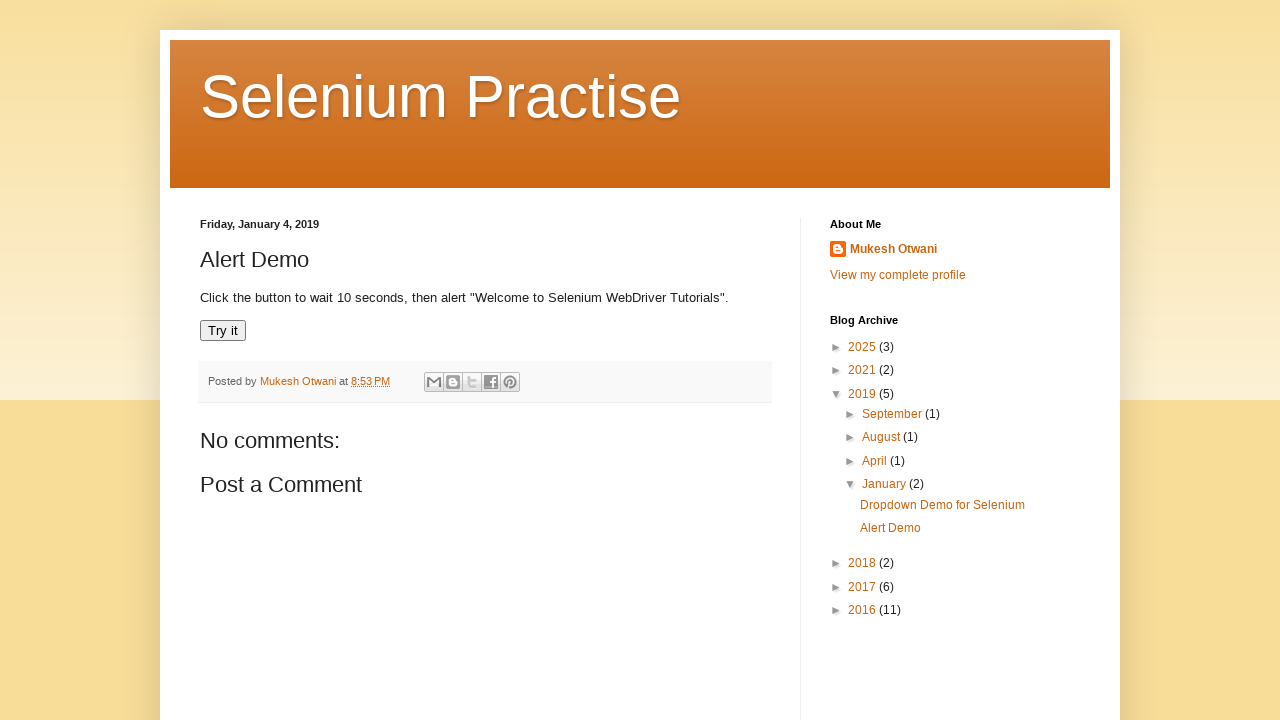

Clicked 'Try it' button to trigger alert at (223, 331) on xpath=//button[text()='Try it']
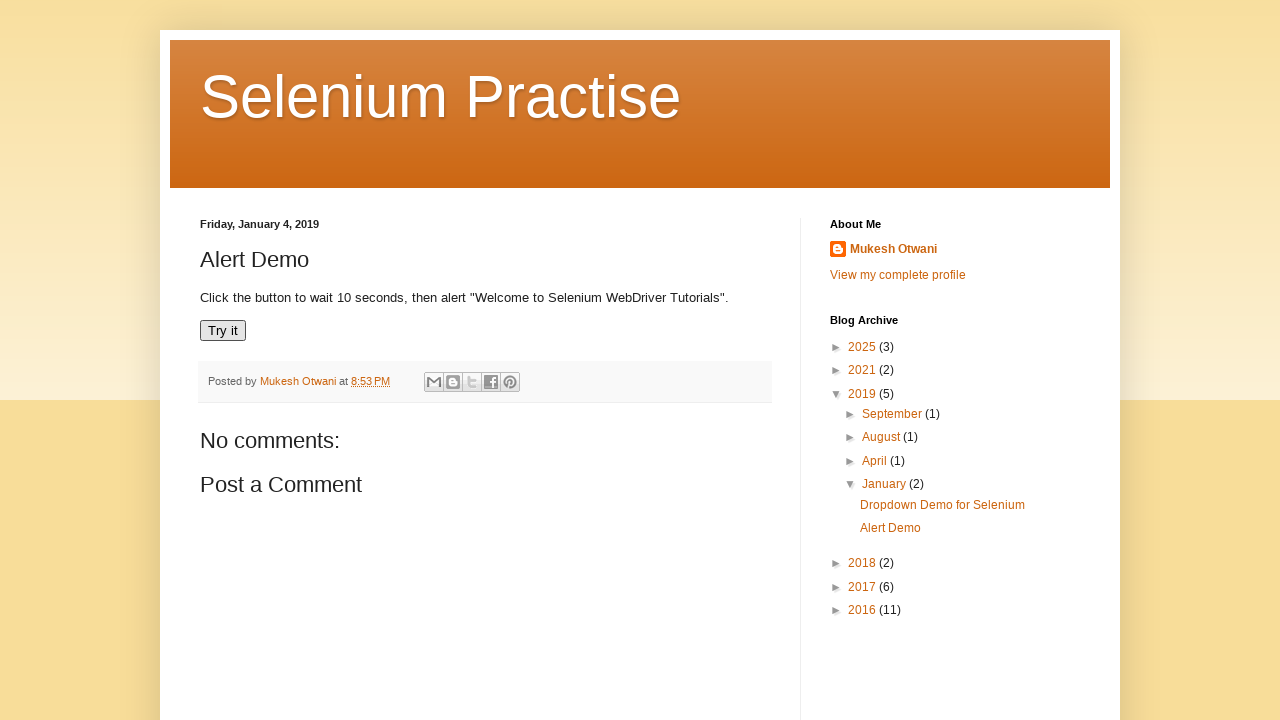

Set up dialog handler to accept alert
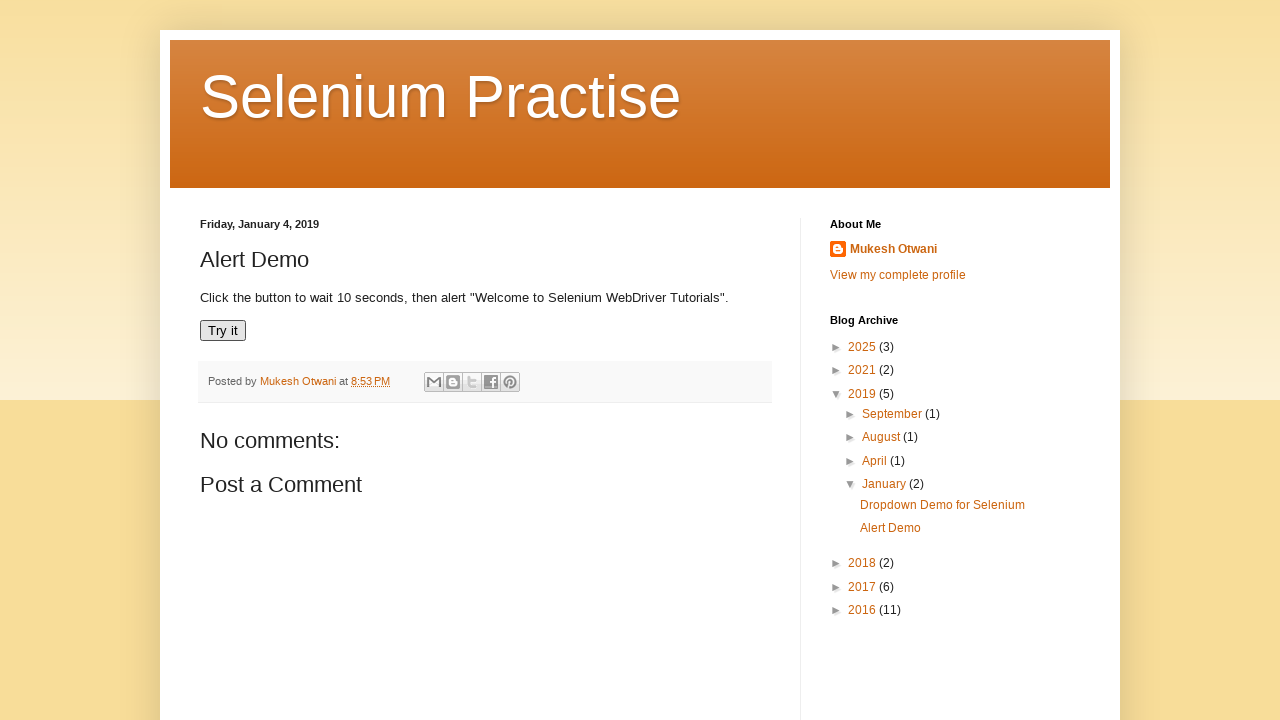

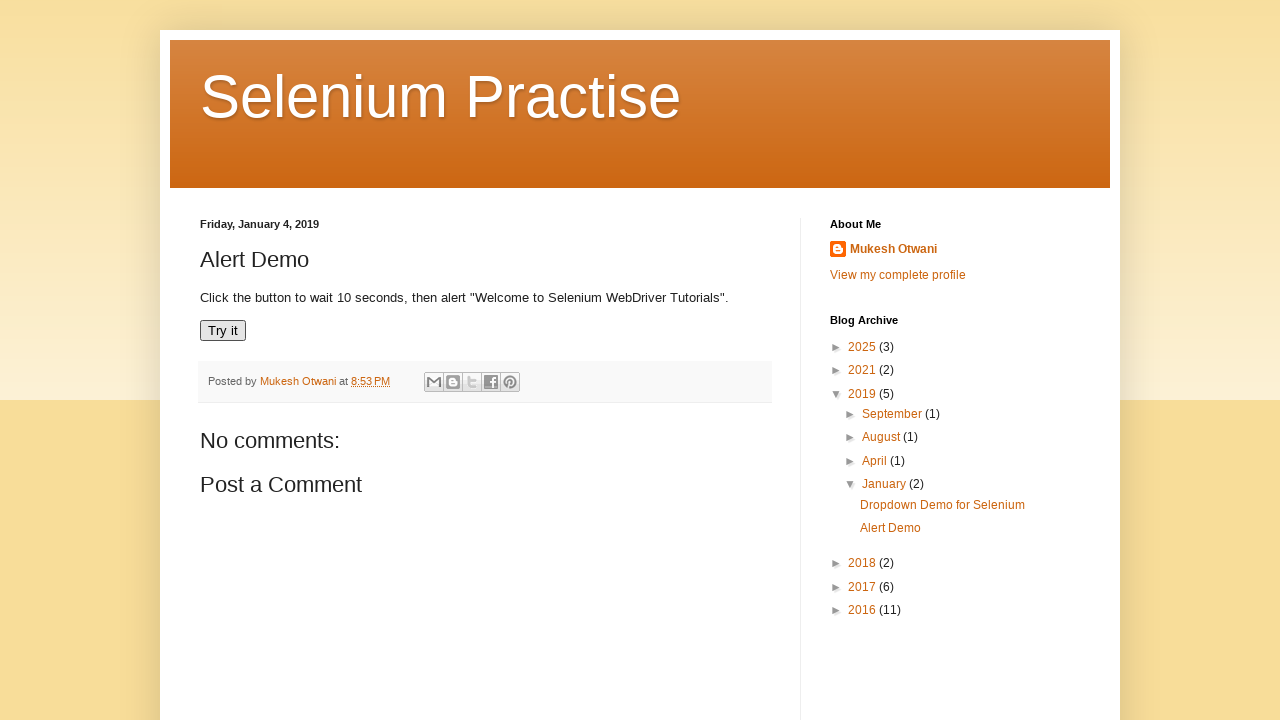